Clicks the Sign up link and verifies it navigates to the signup page

Starting URL: https://cannatrader-frontend.vercel.app/home

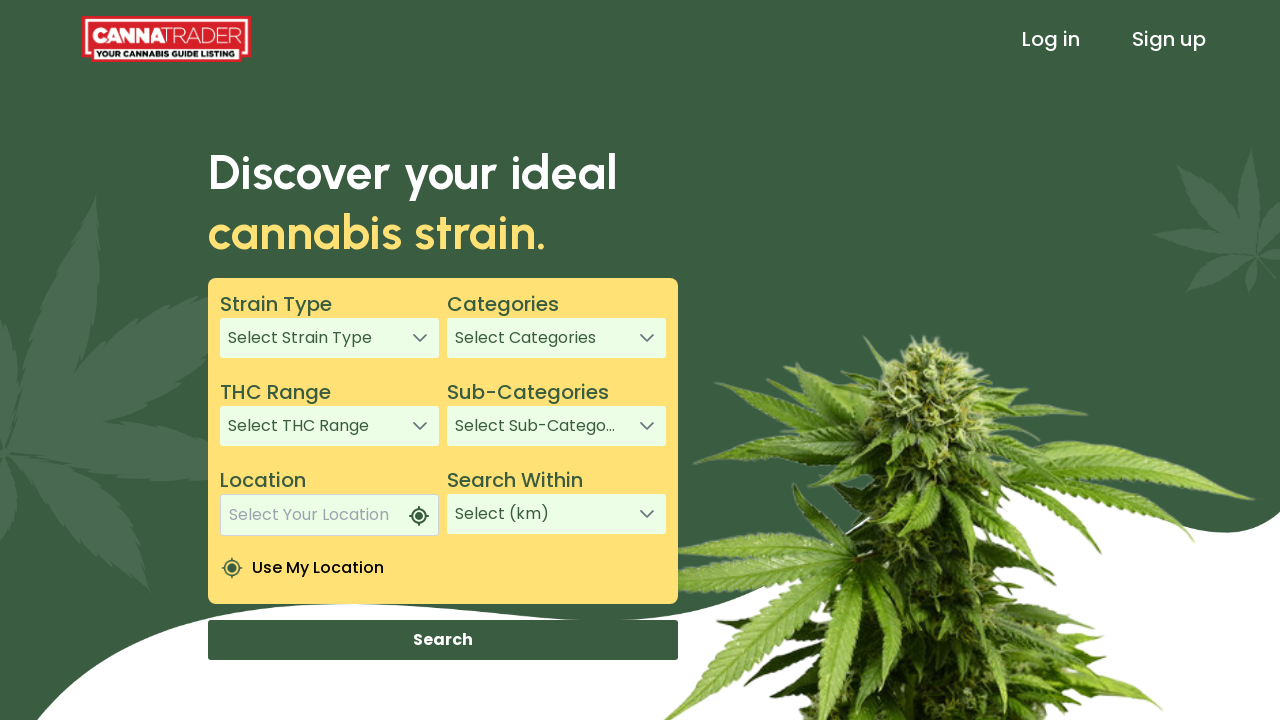

Clicked Sign up link in header at (1169, 39) on xpath=/html/body/app-root/app-header/div[1]/header/div[3]/a[2]
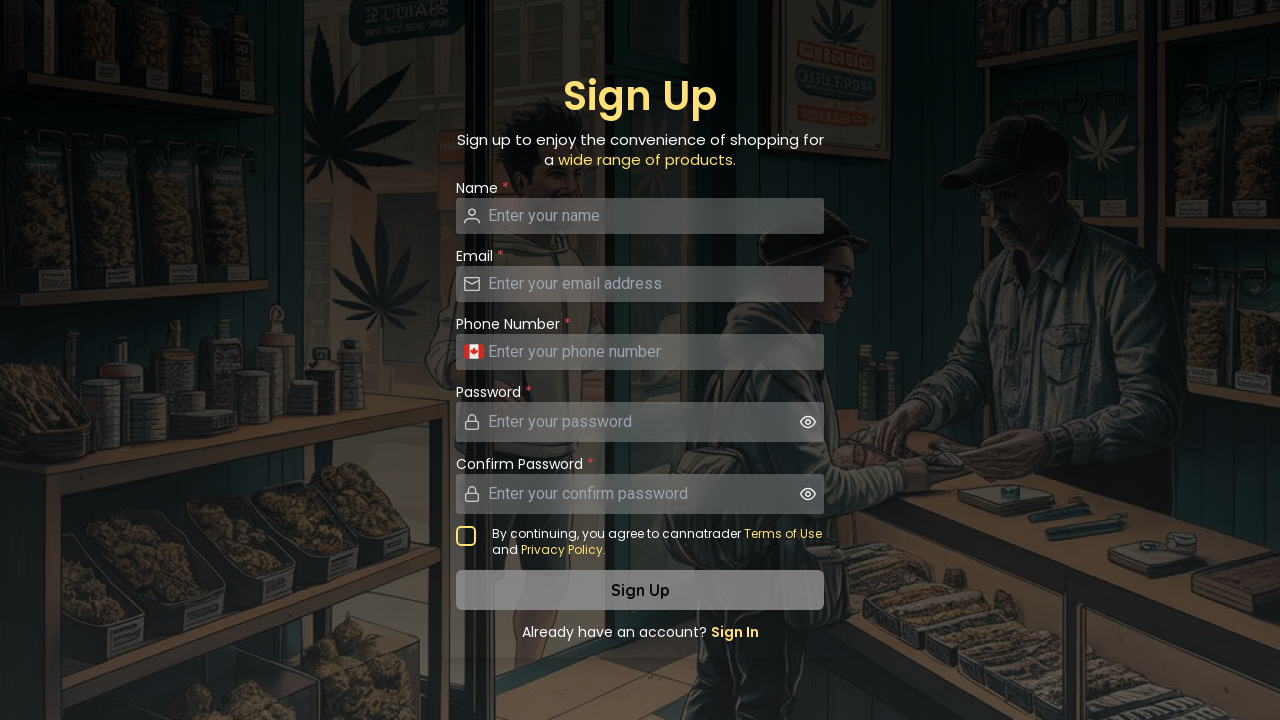

Navigated to signup page and URL confirmed
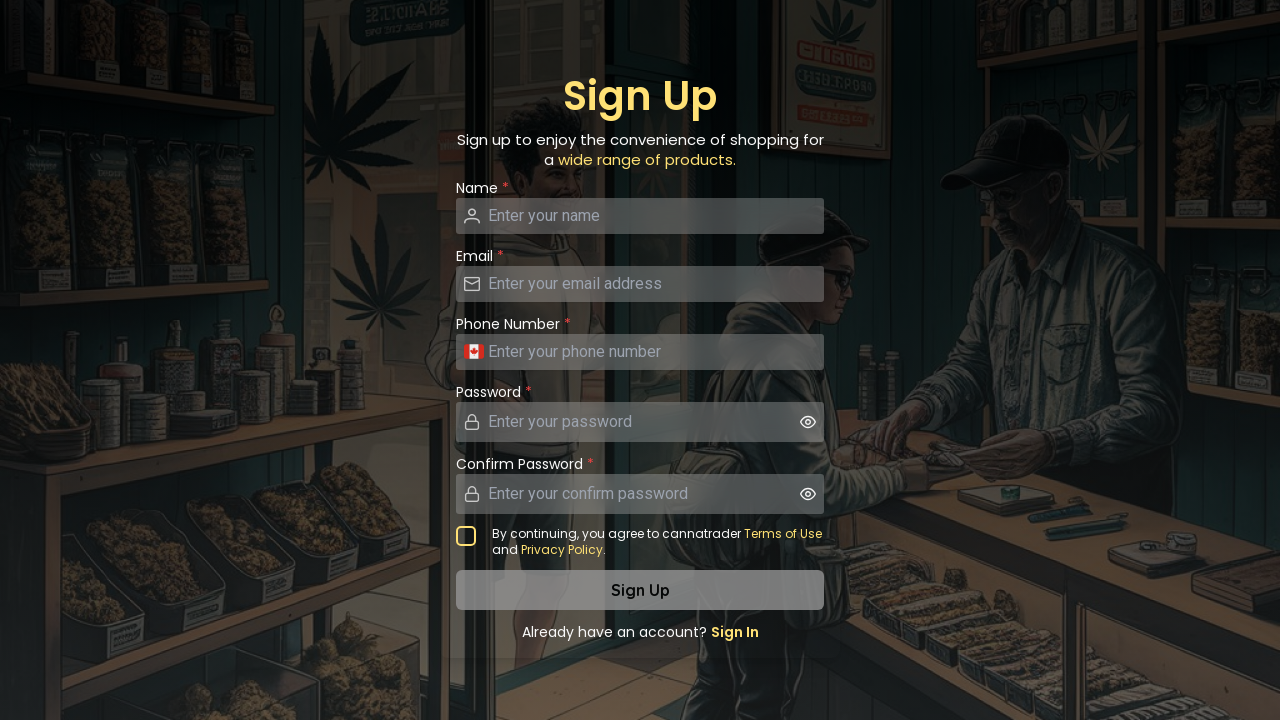

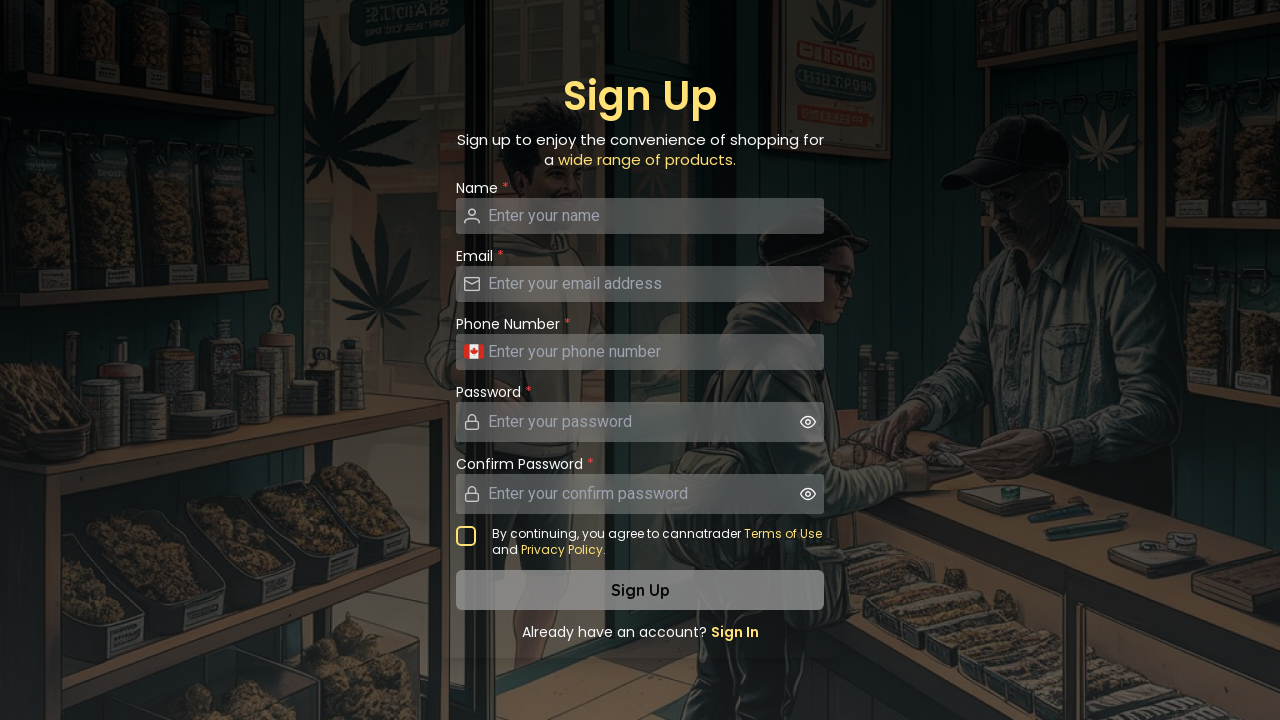